Tests the 200 status code page by clicking the 200 link and verifying the correct status code page loads

Starting URL: https://the-internet.herokuapp.com/status_codes

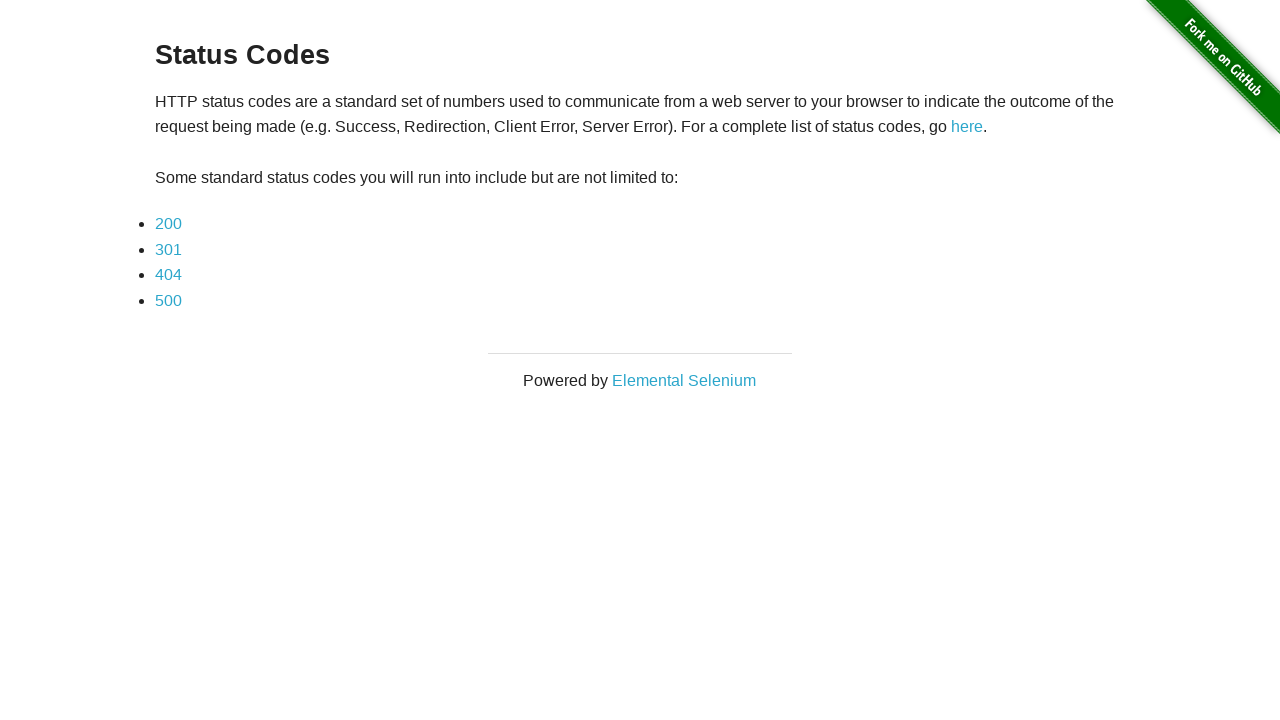

Clicked the 200 status code link at (168, 224) on a[href='status_codes/200']
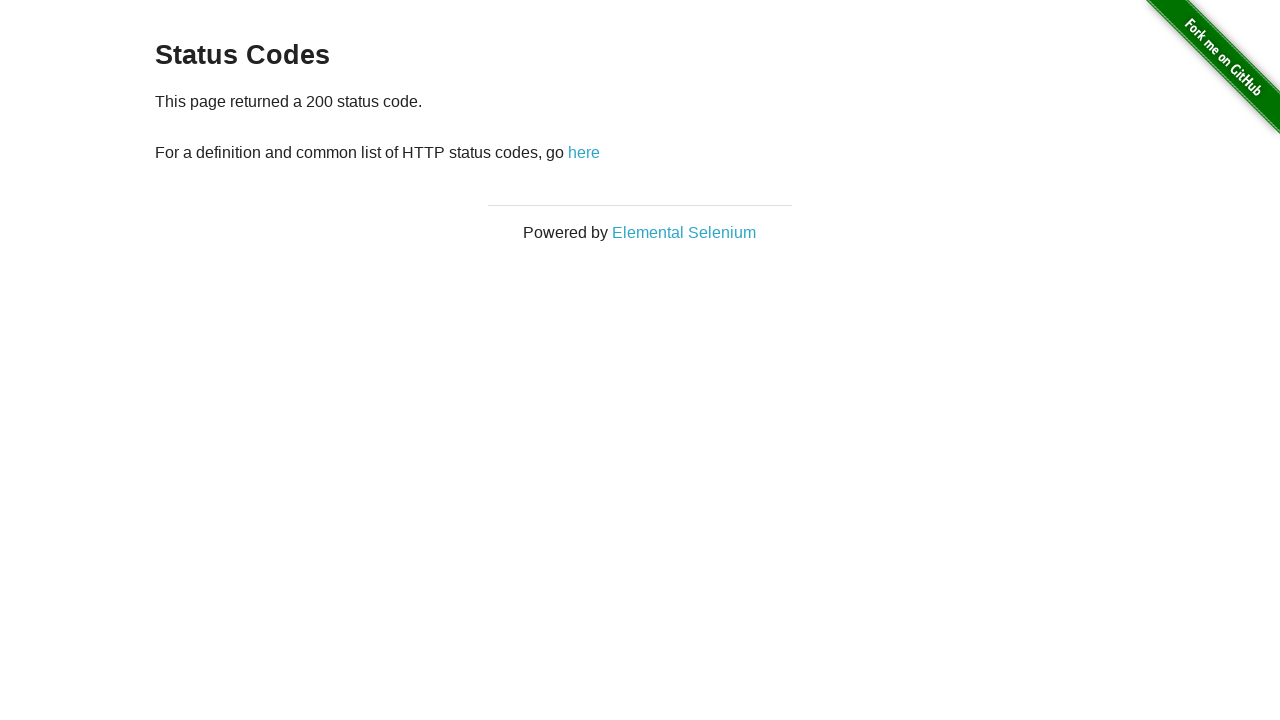

Verified navigation to the 200 status code page
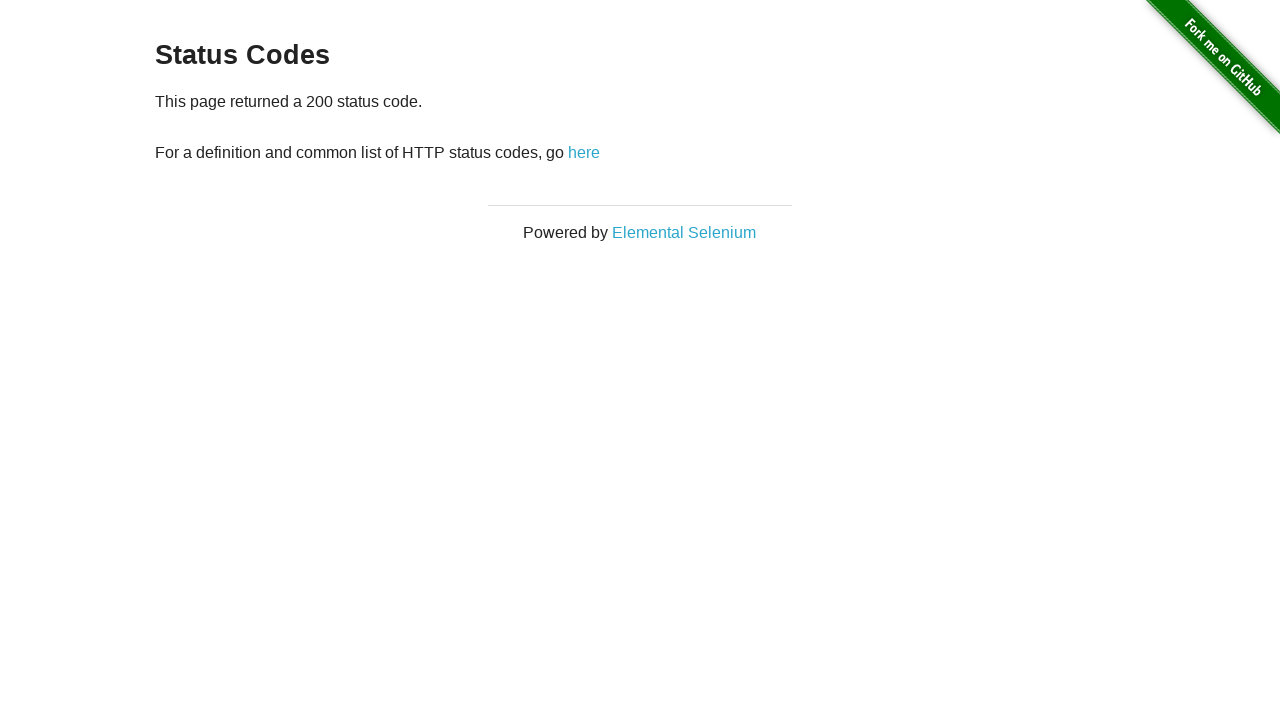

Verified the 200 status code is displayed on the page
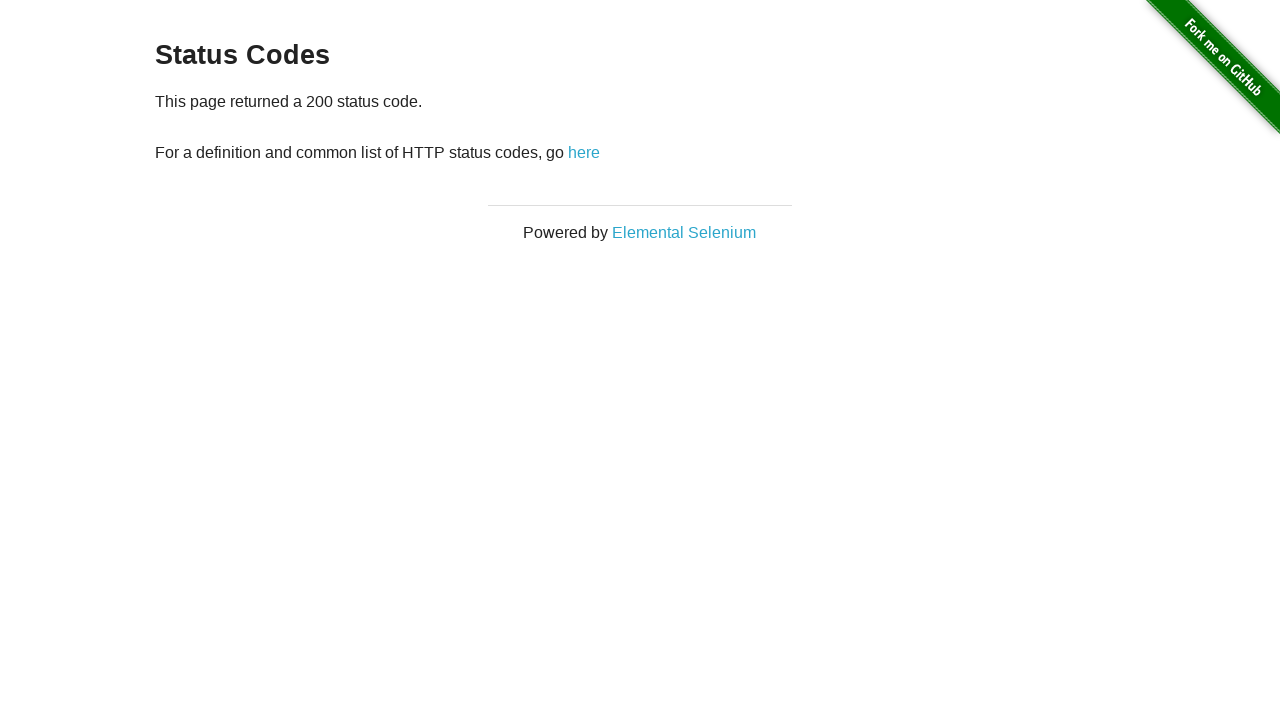

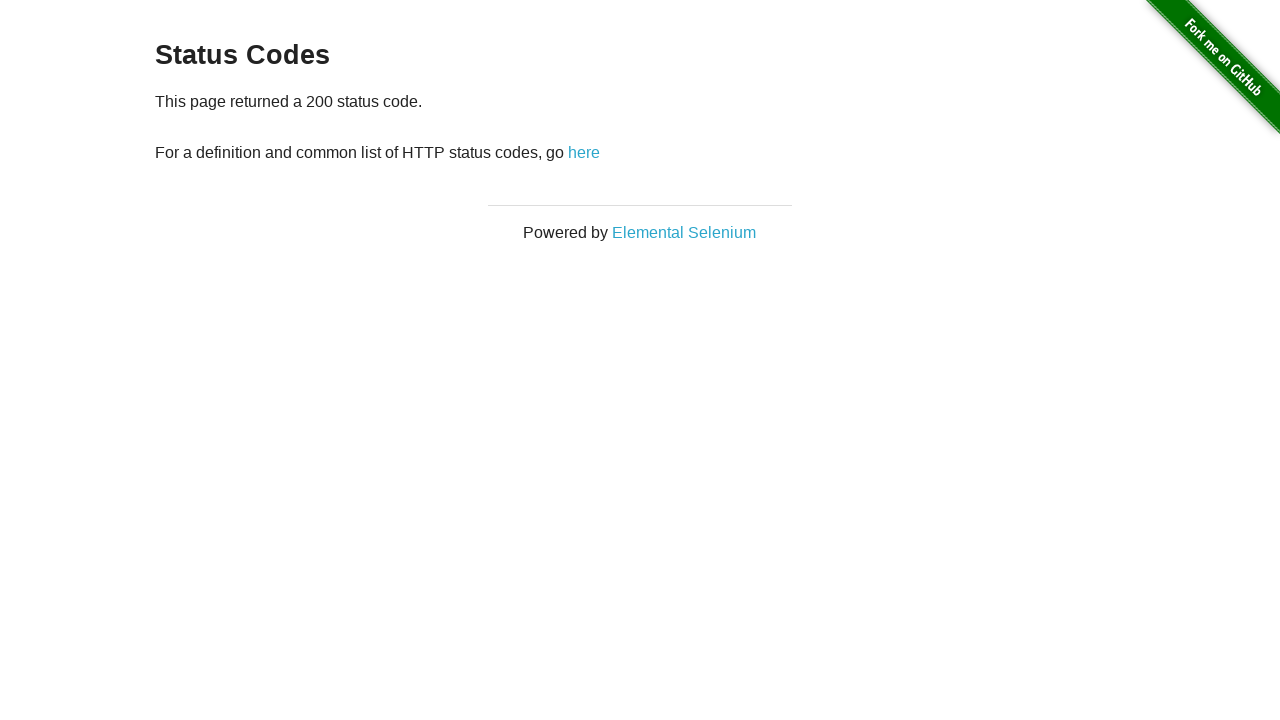